Tests job search functionality on the Colombian government employment portal by entering a search query and waiting for results to load

Starting URL: https://www.buscadordeempleo.gov.co/#/home

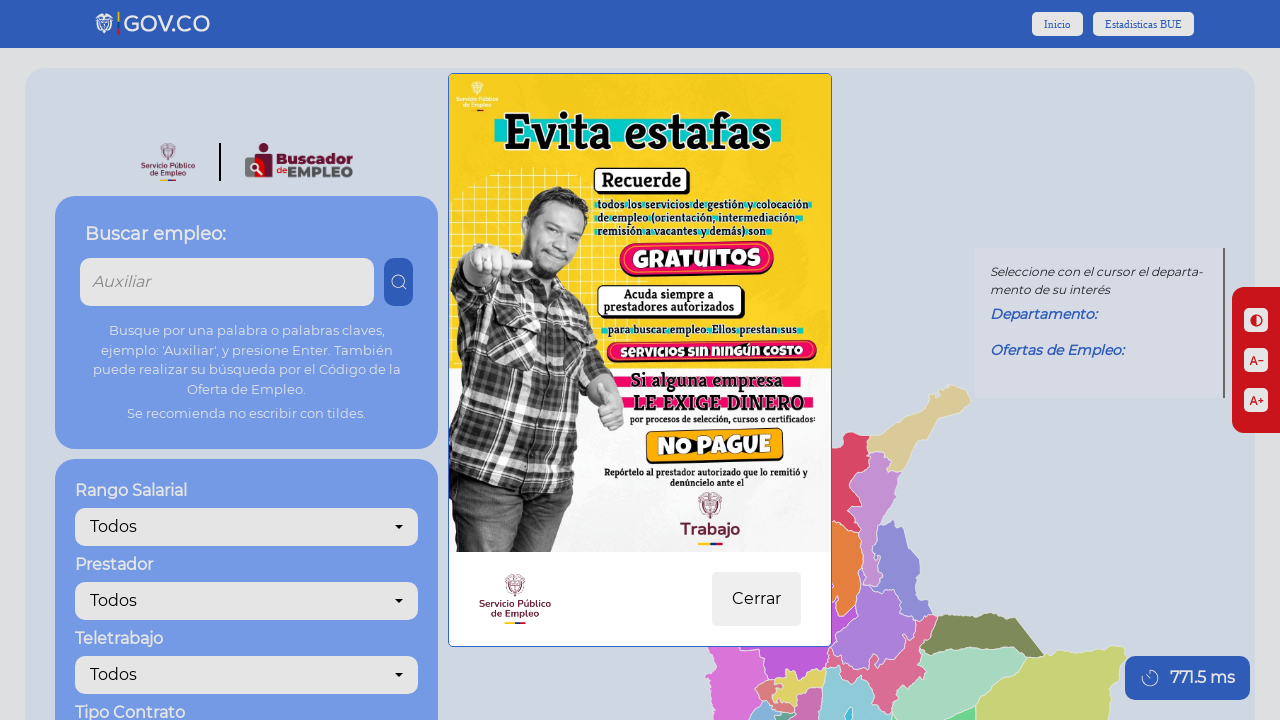

Waited for job search input field to be available
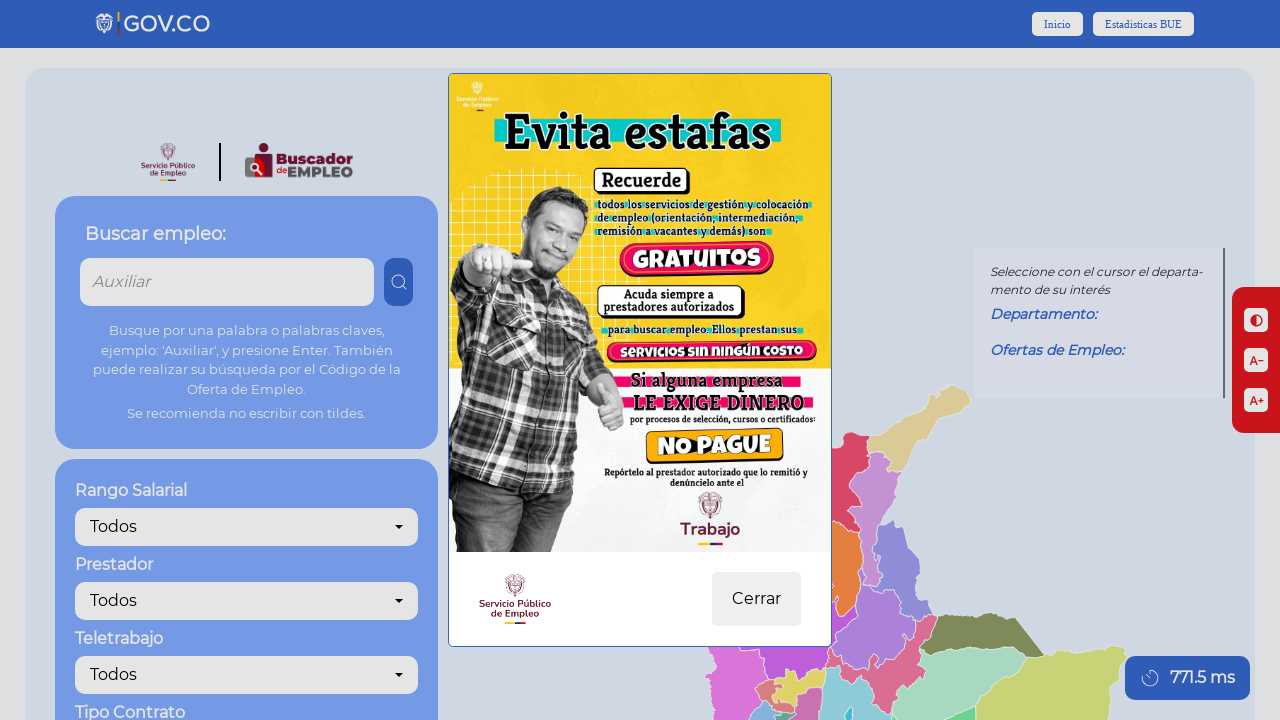

Entered 'desarrollador web' search query into job search field on input[name="search-job-input"]
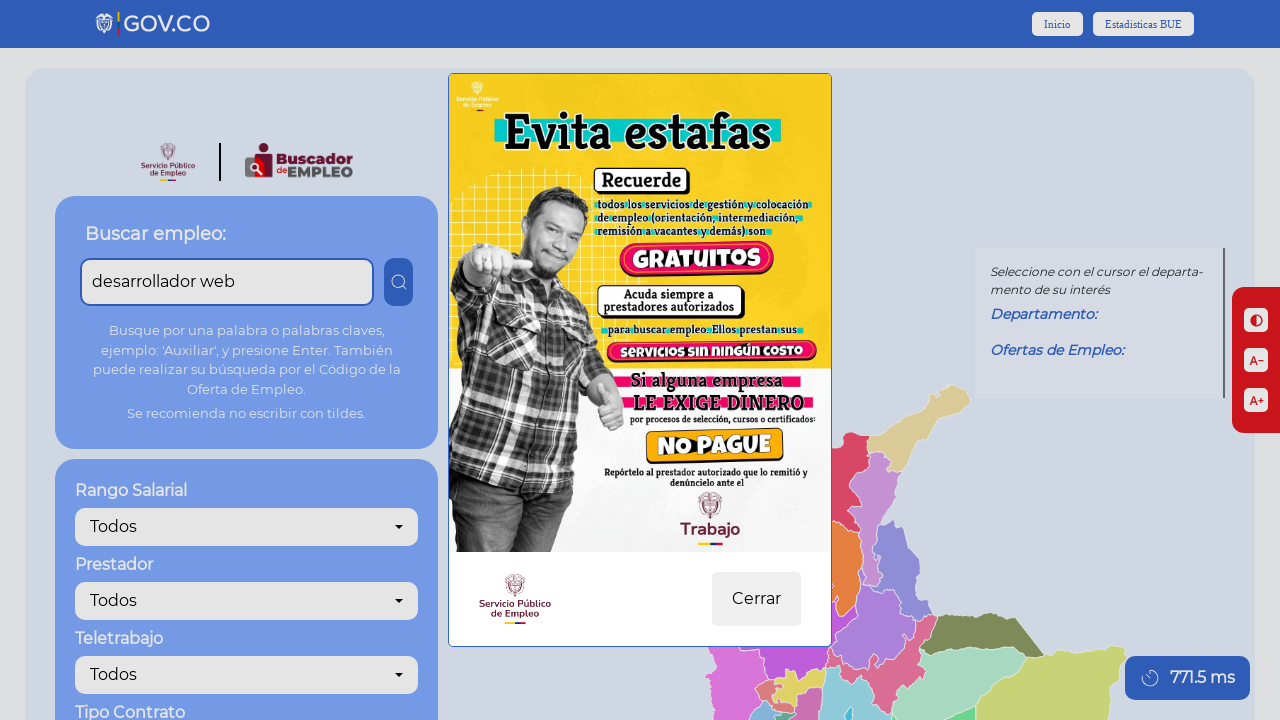

Pressed Enter to submit the job search query
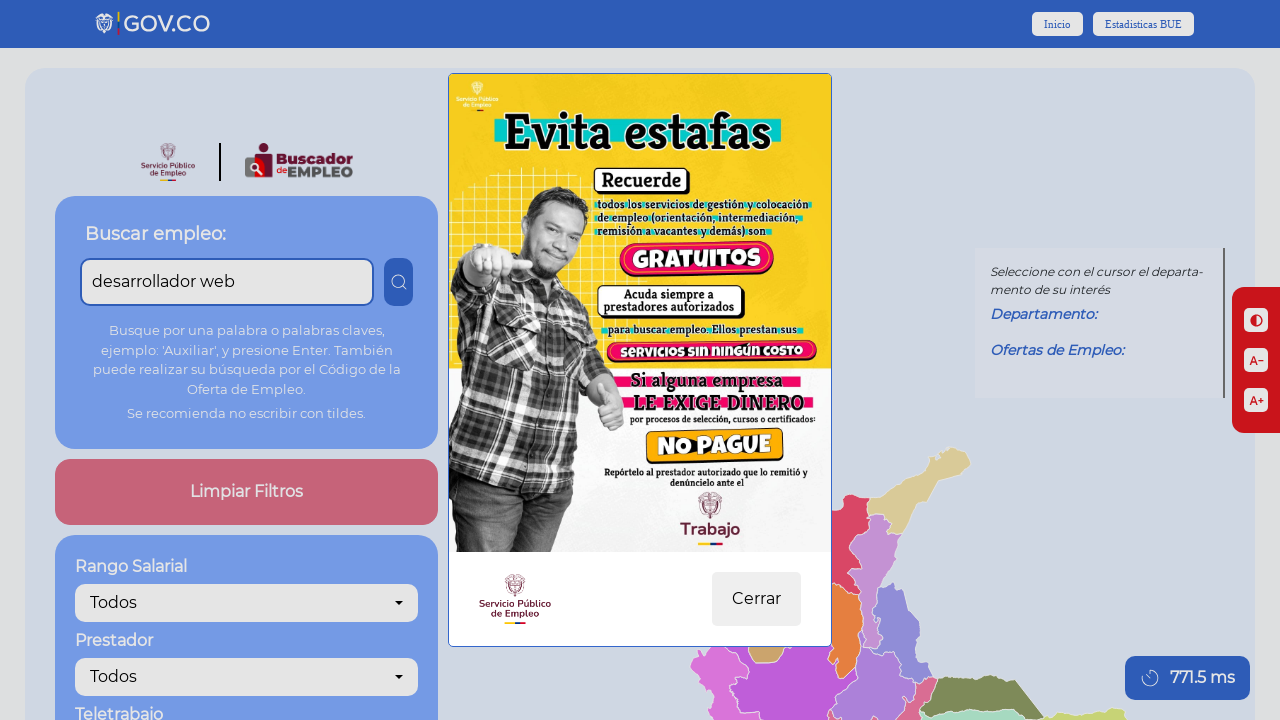

Job search results loaded successfully
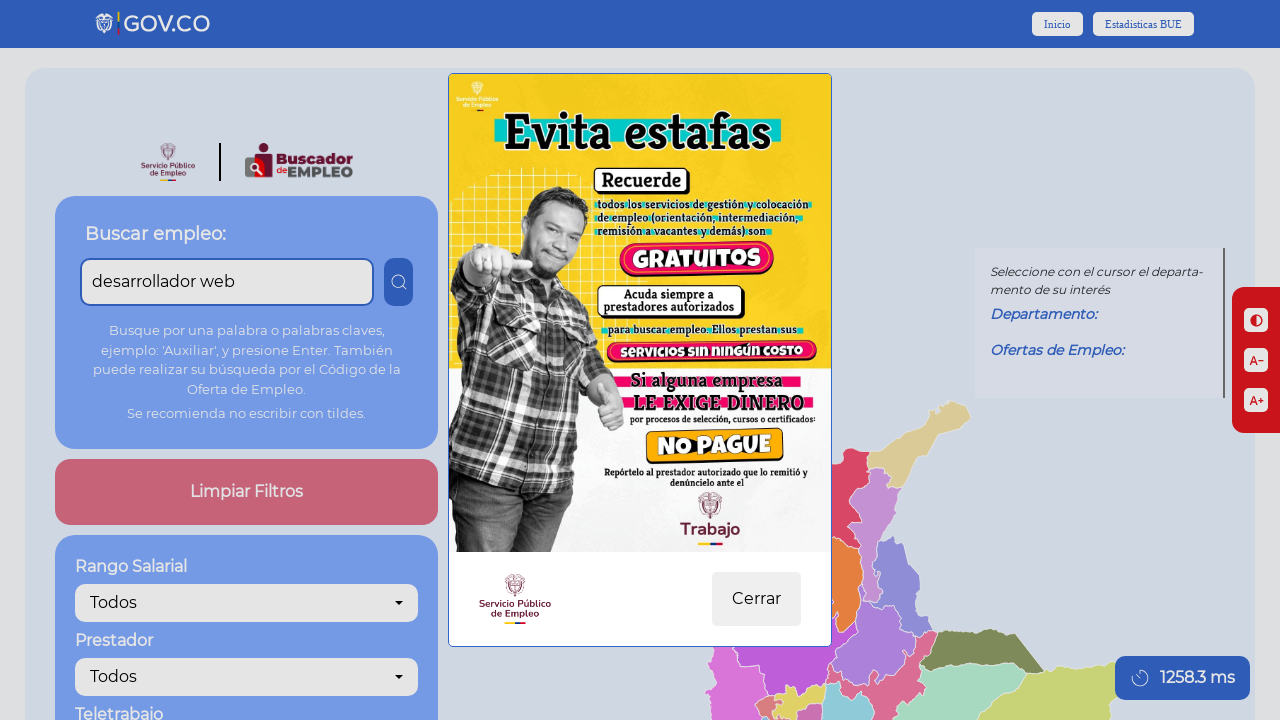

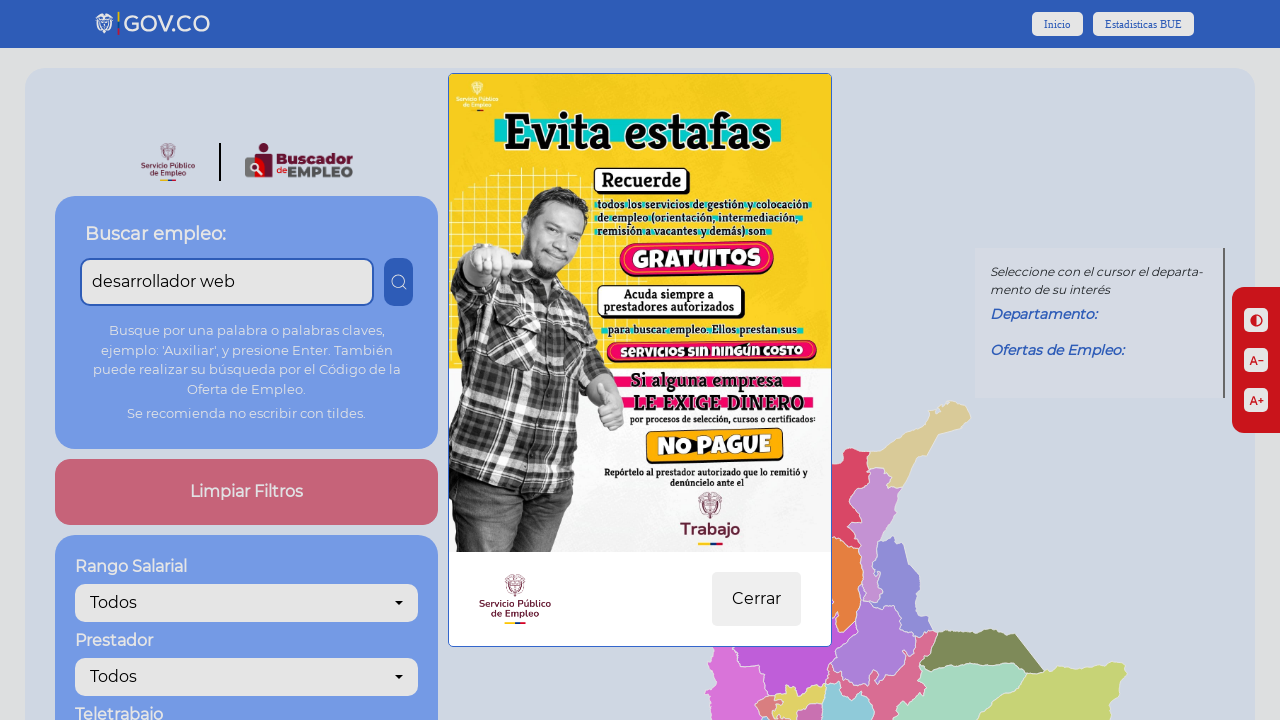